Tests the complete flight booking flow on BlazeDemo by selecting a flight, filling in passenger details (name, address, city, state, zip code), and completing the purchase to verify the confirmation page.

Starting URL: https://blazedemo.com/

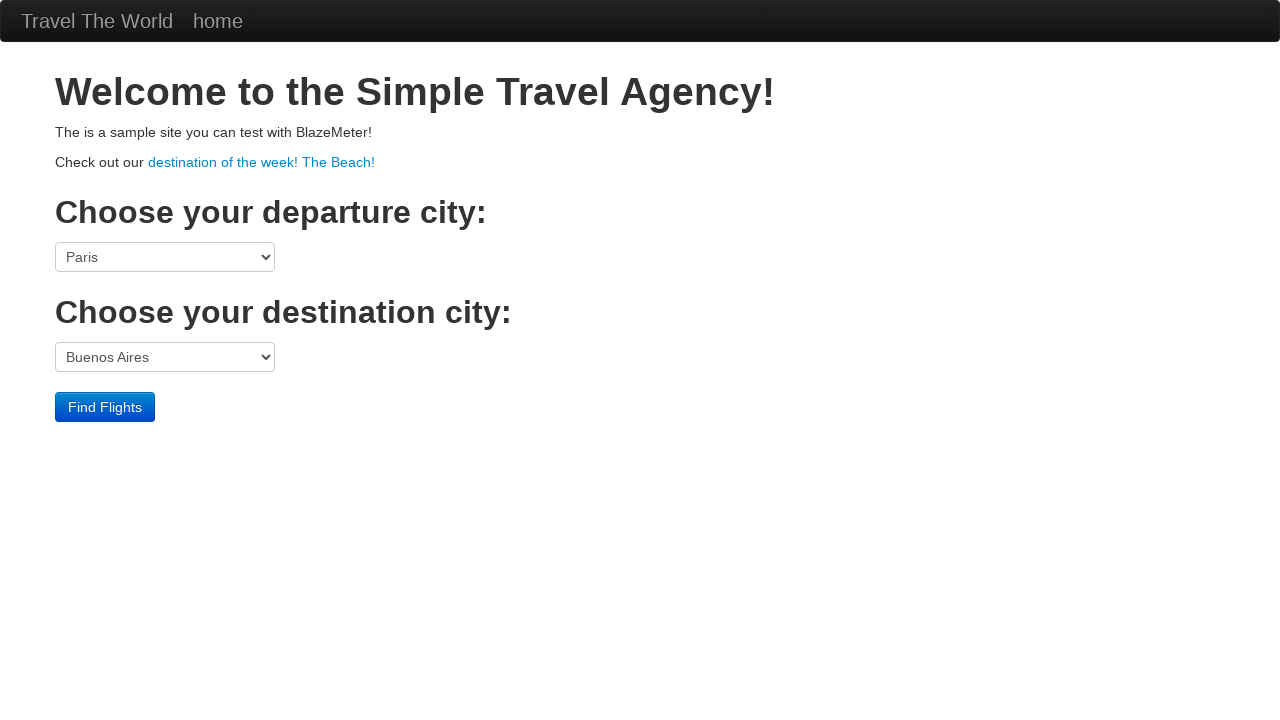

Clicked 'Find Flights' button at (105, 407) on .btn-primary
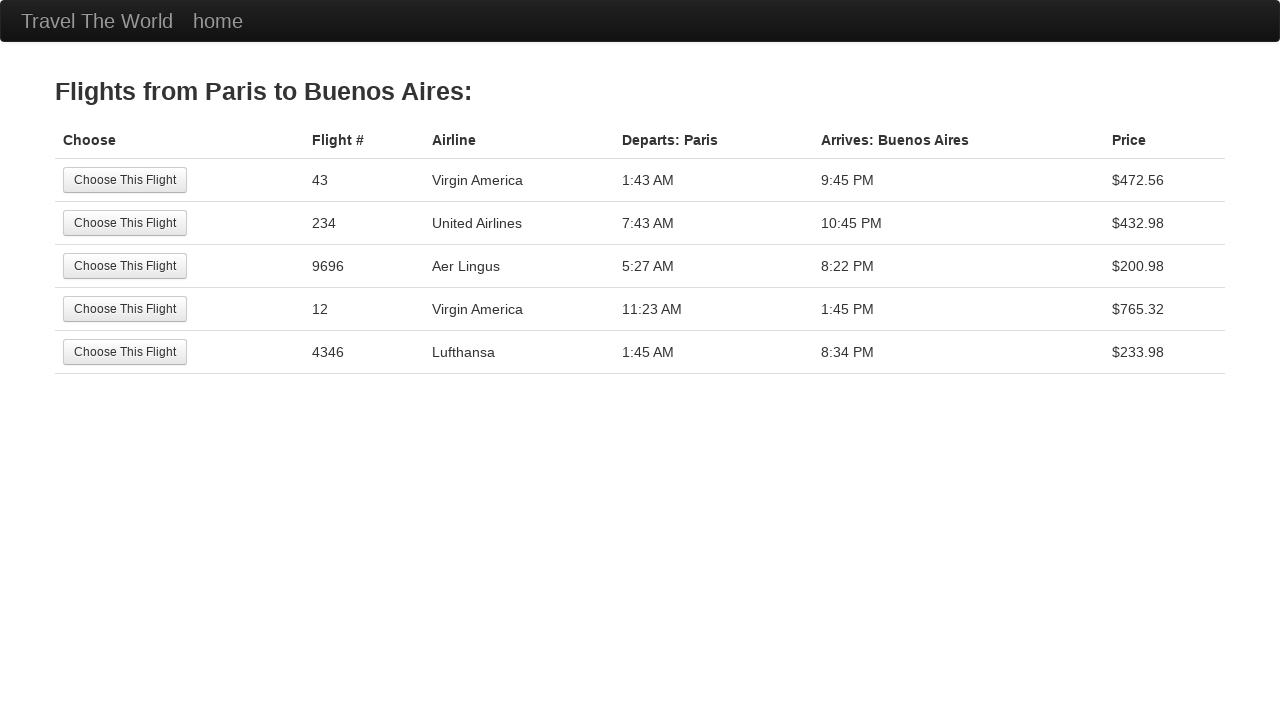

Selected the first flight option at (125, 180) on tr:nth-child(1) .btn
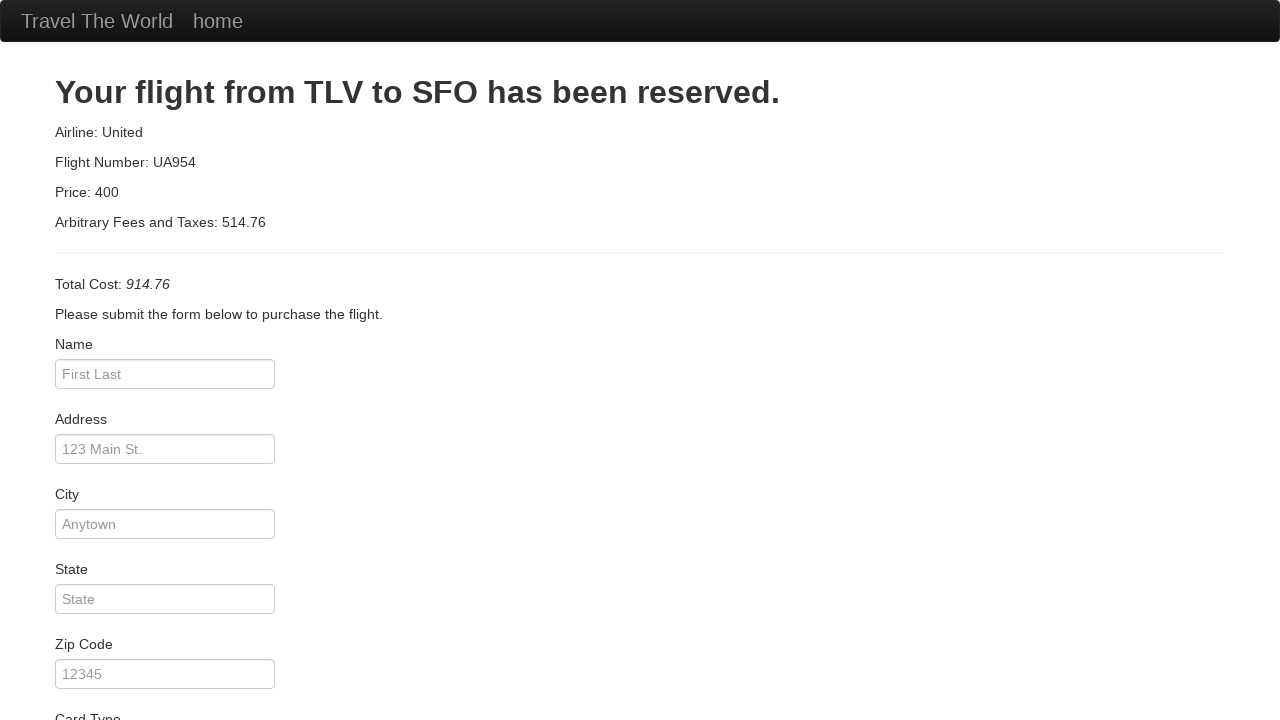

Clicked 'Remember Me' checkbox at (62, 656) on #rememberMe
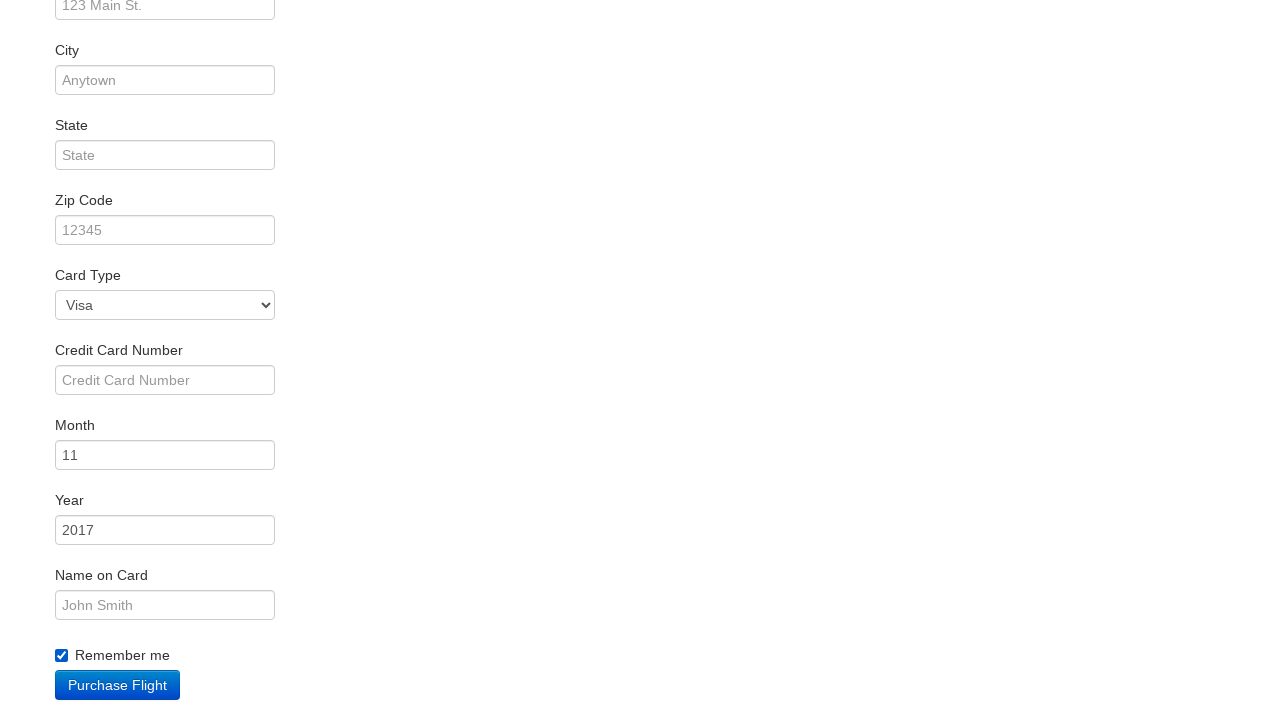

Clicked on passenger name field at (165, 360) on #inputName
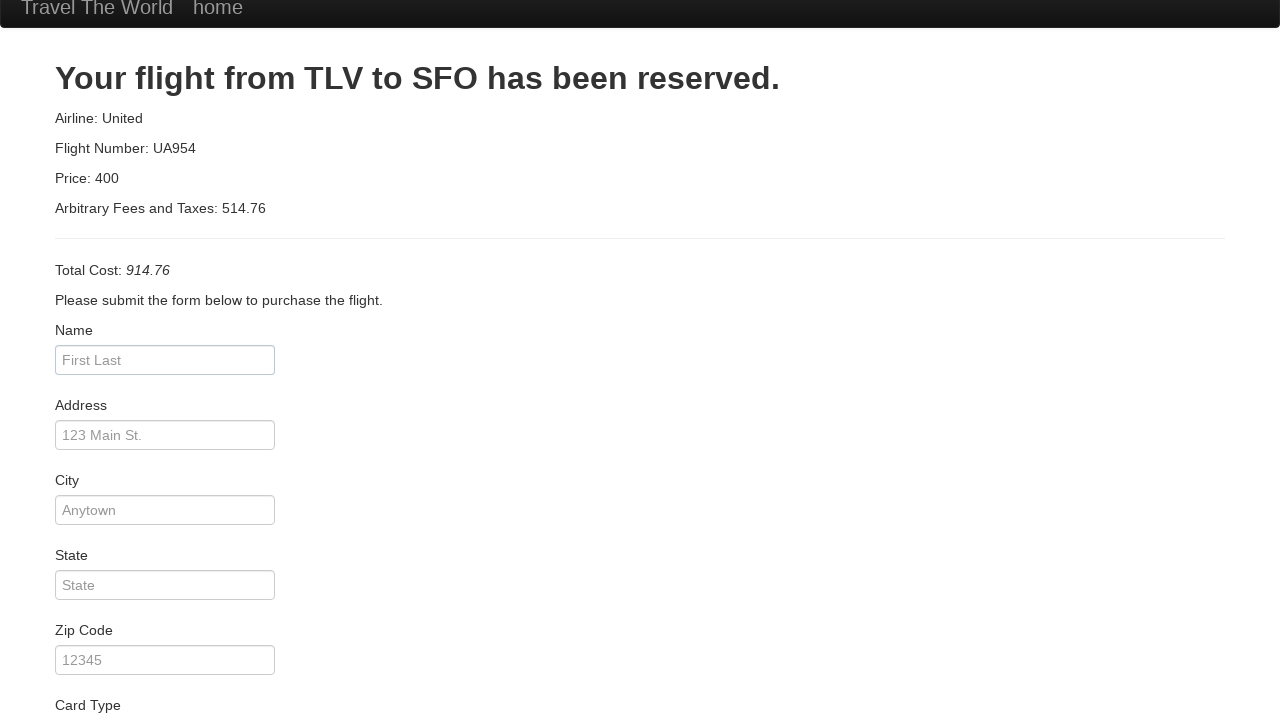

Filled in passenger name: Ivan Junio Medeiros Ferreira on #inputName
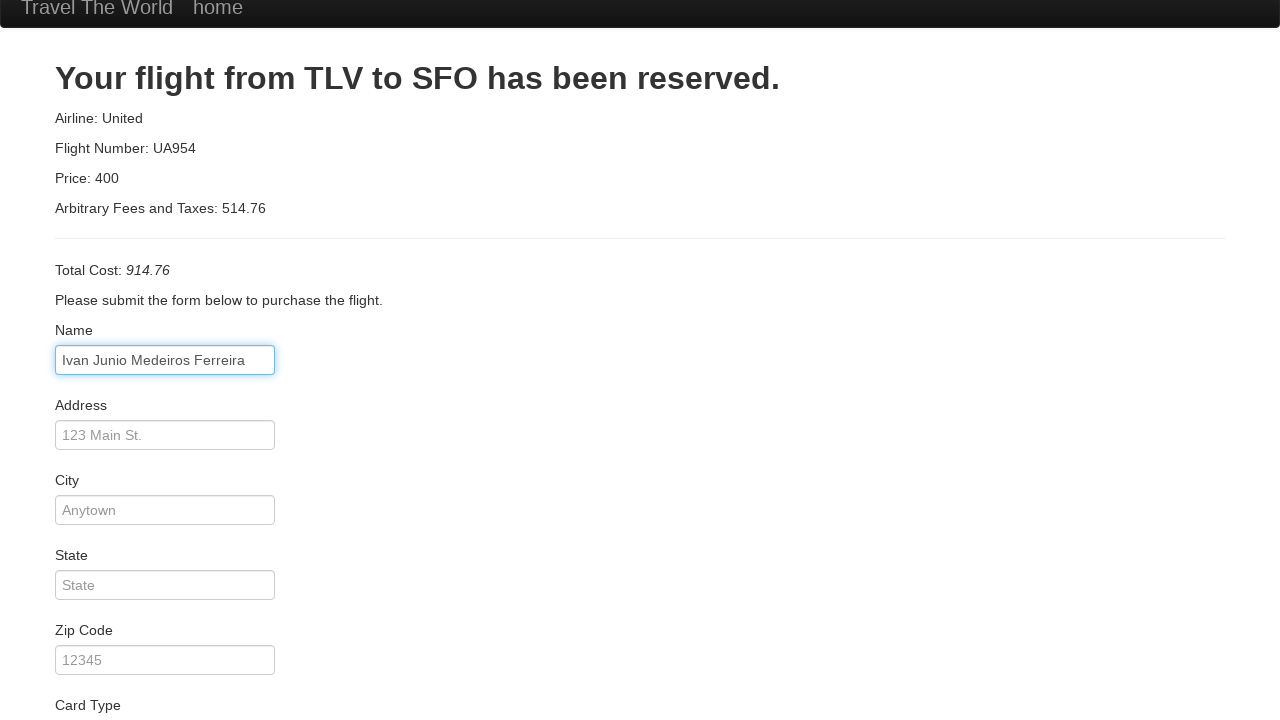

Filled in address: Quadra 55, casa 1 on #address
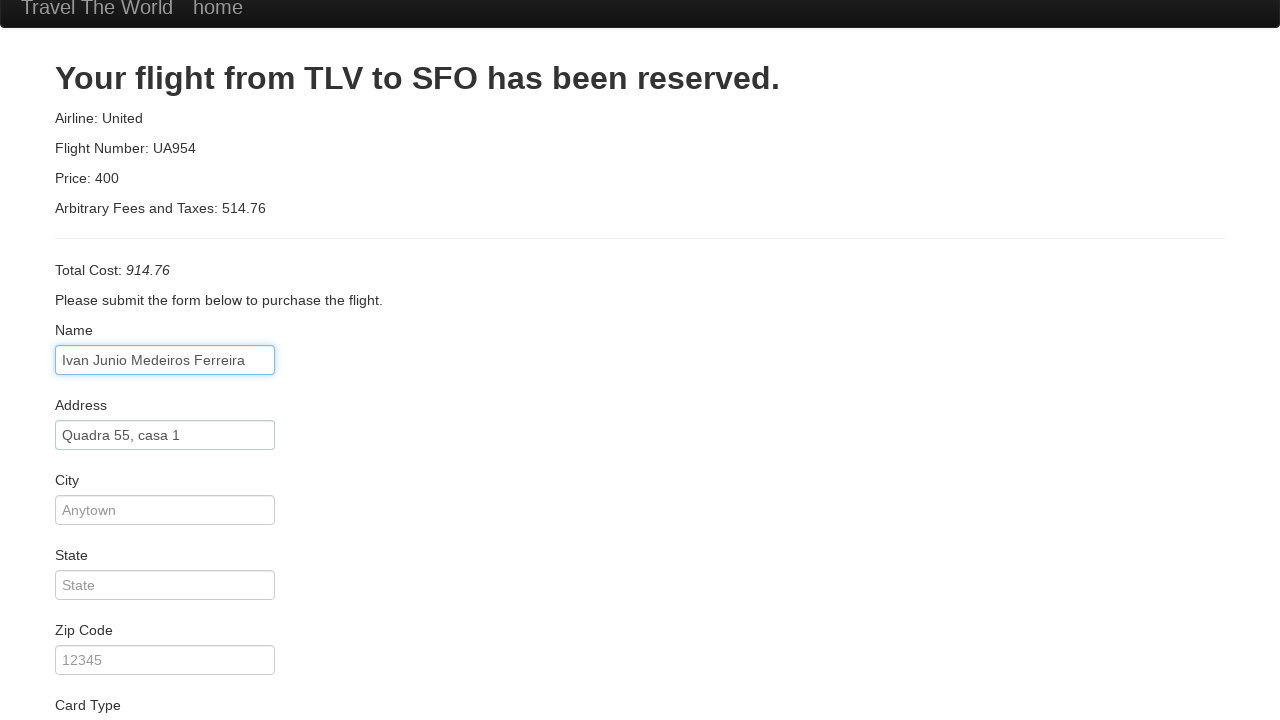

Filled in city: Aguas Lindas on #city
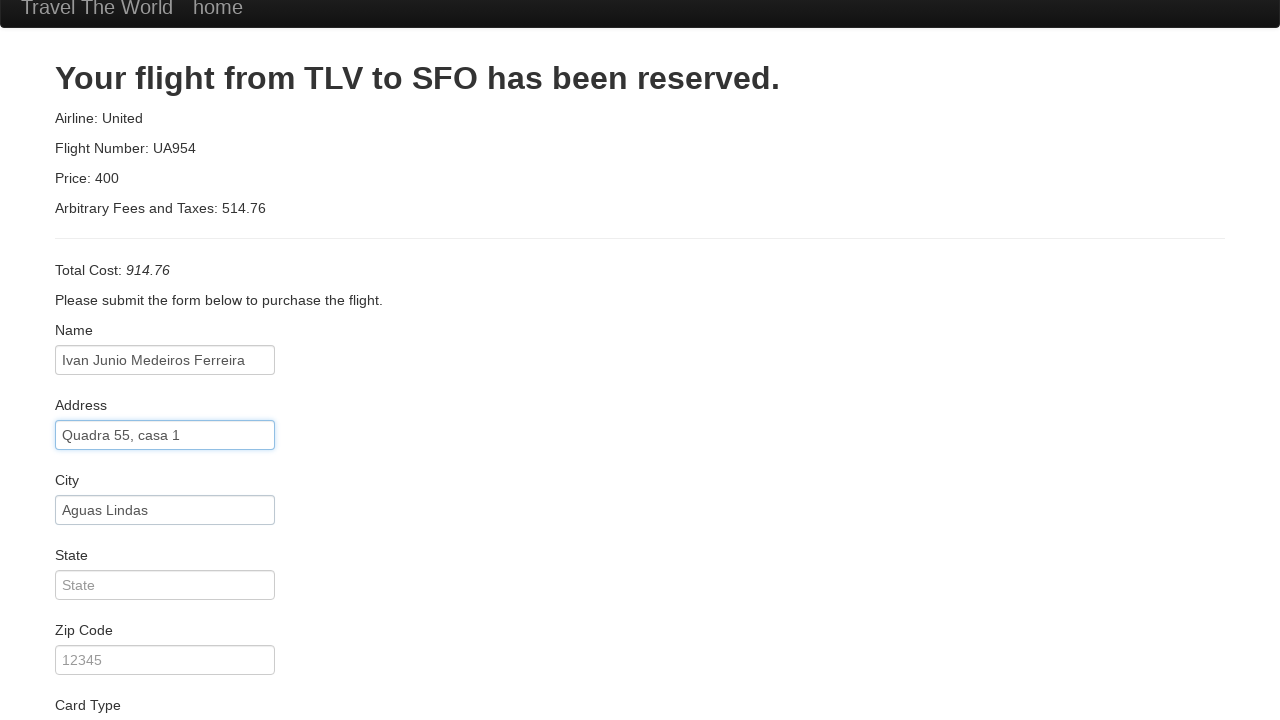

Filled in state: Goiás on #state
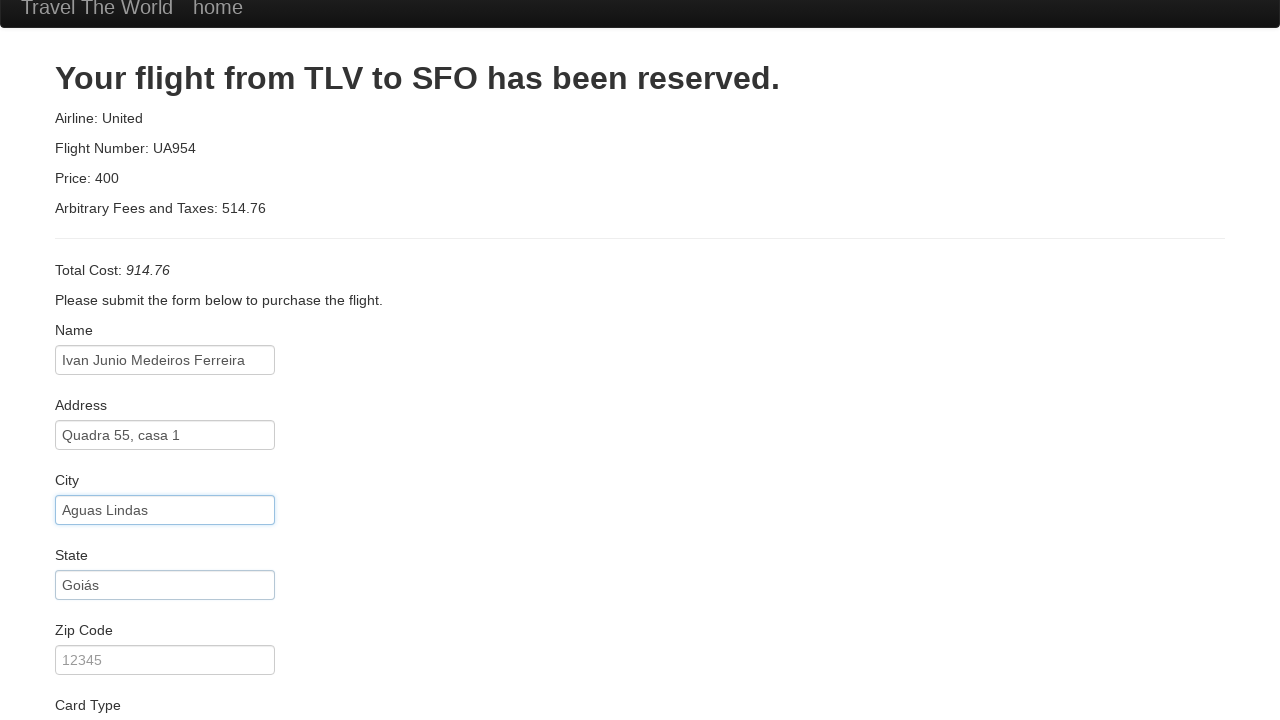

Filled in zip code: 72911316 on #zipCode
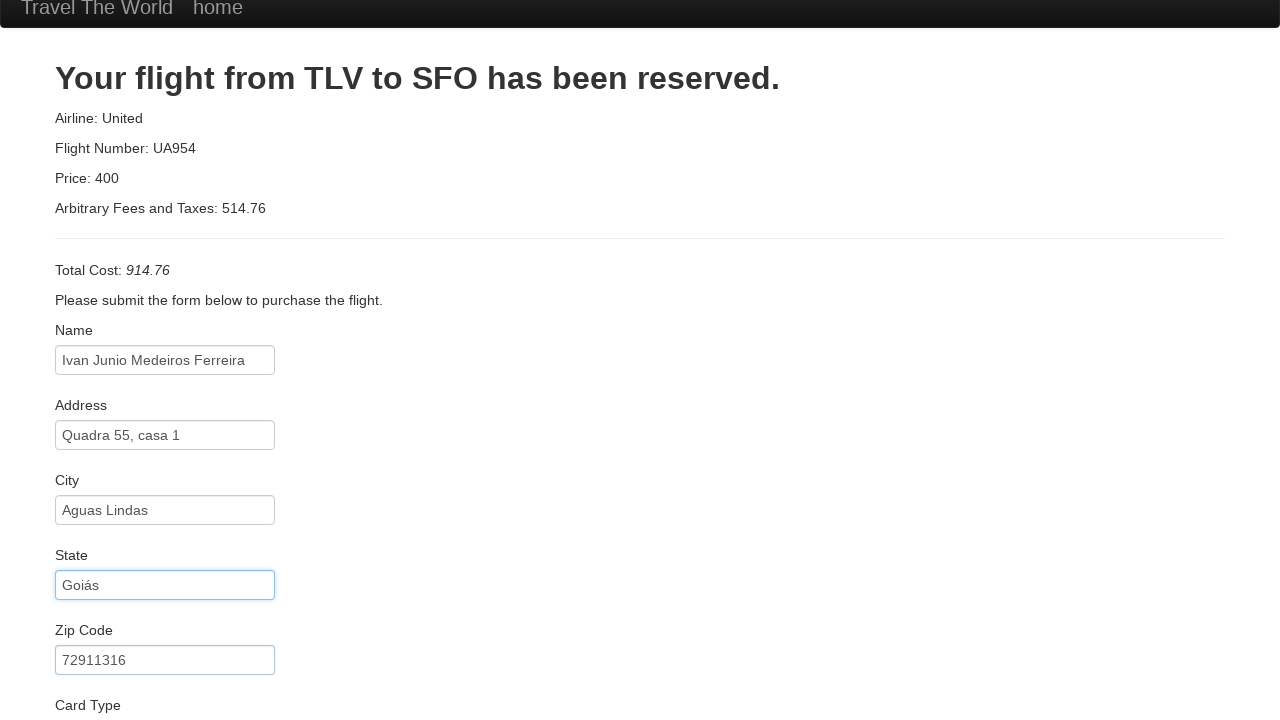

Clicked on body to blur input fields at (640, 360) on body
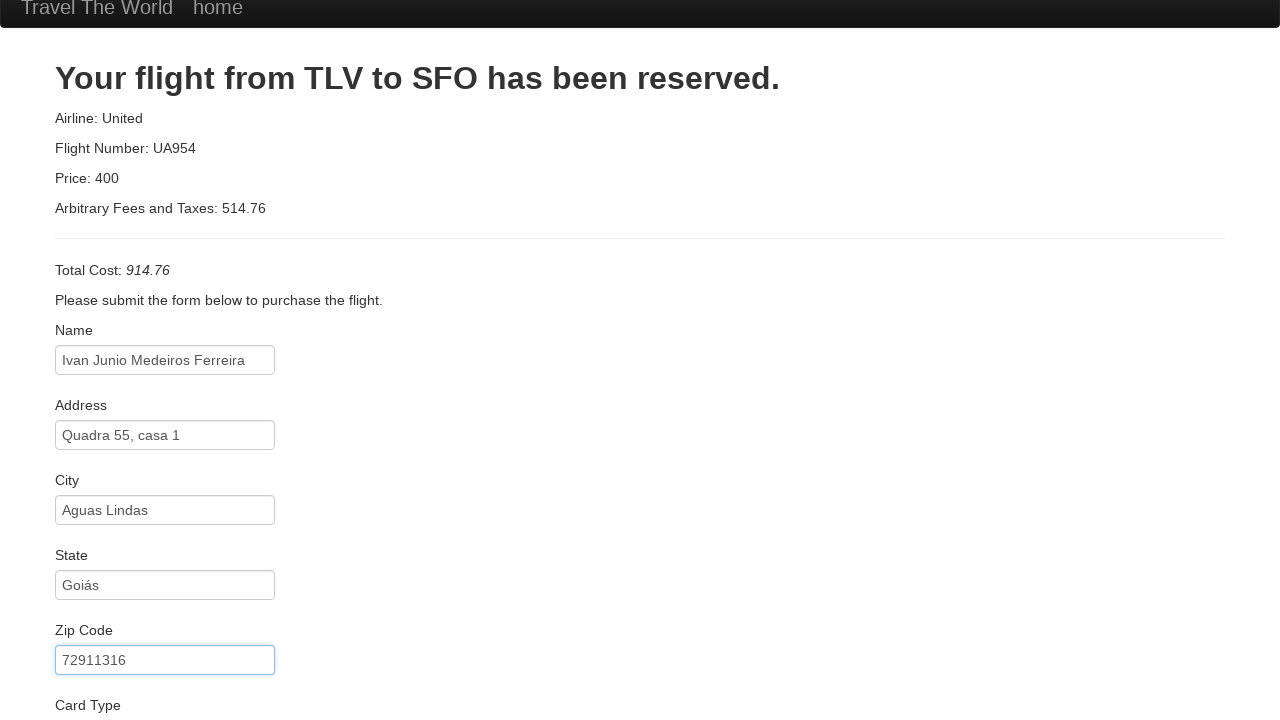

Updated zip code to: 0000000 on #zipCode
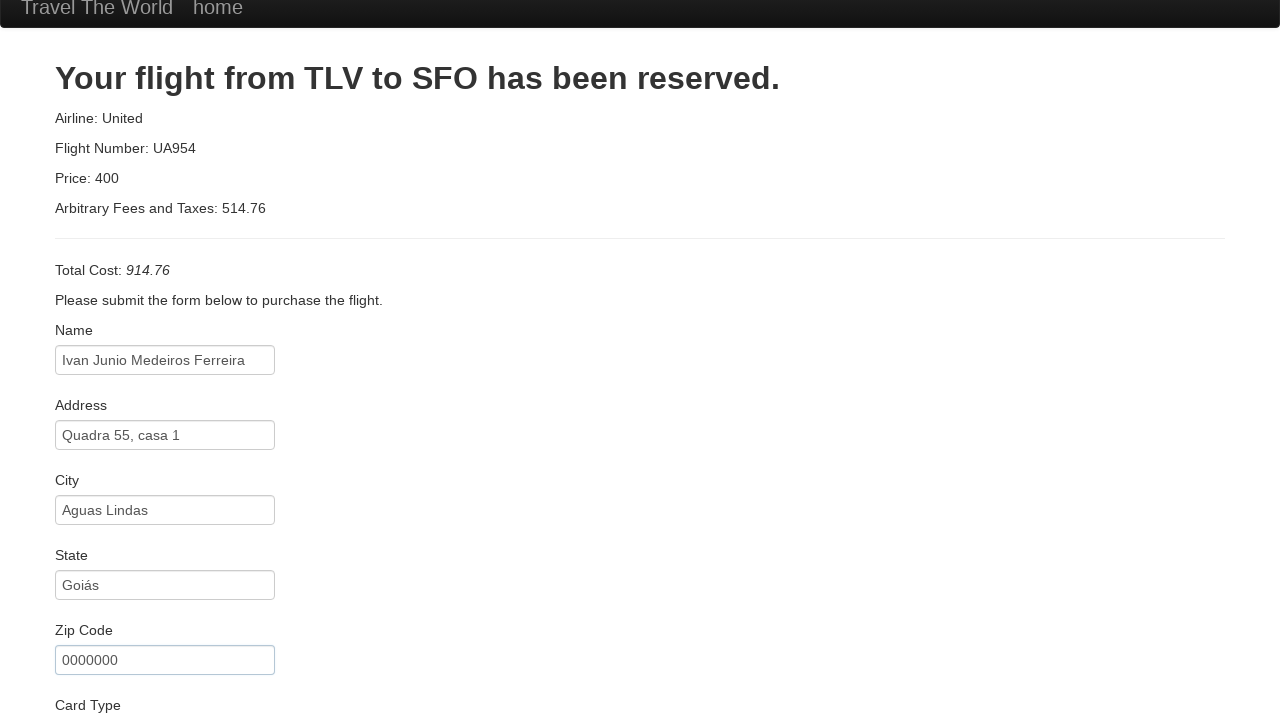

Clicked on price element at (148, 270) on em
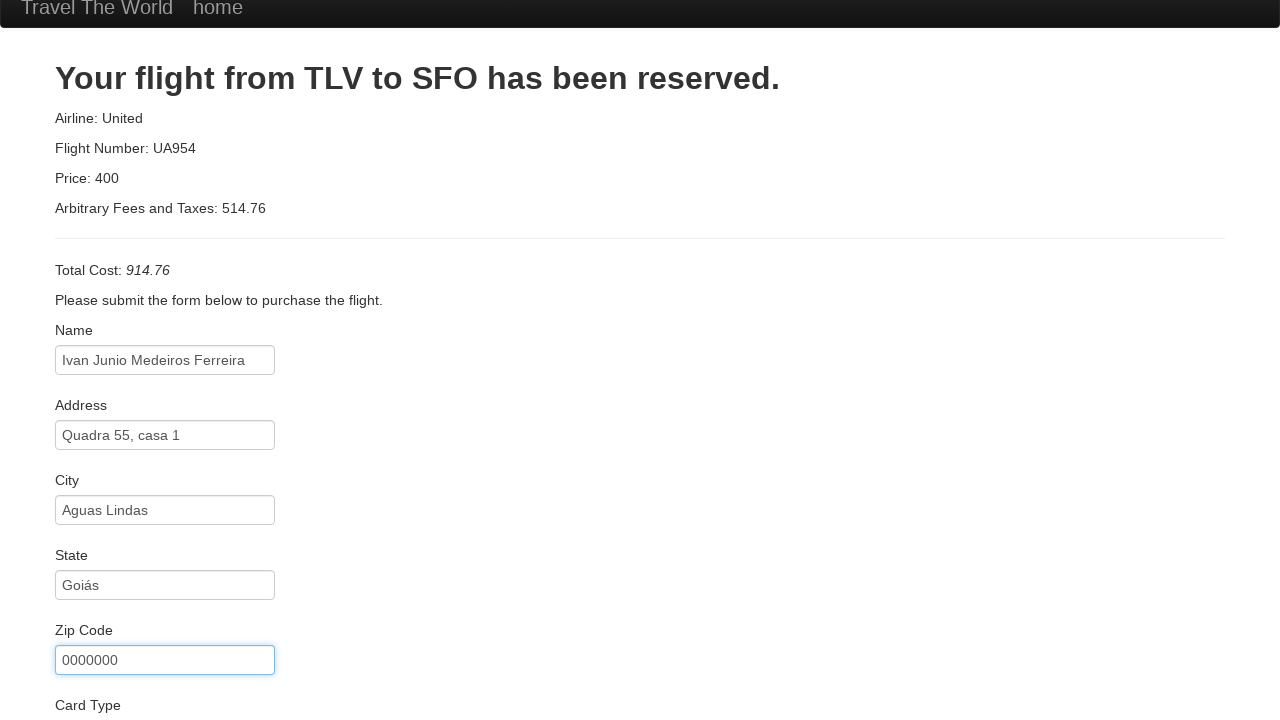

Clicked 'Purchase Flight' button to complete booking at (118, 685) on .btn-primary
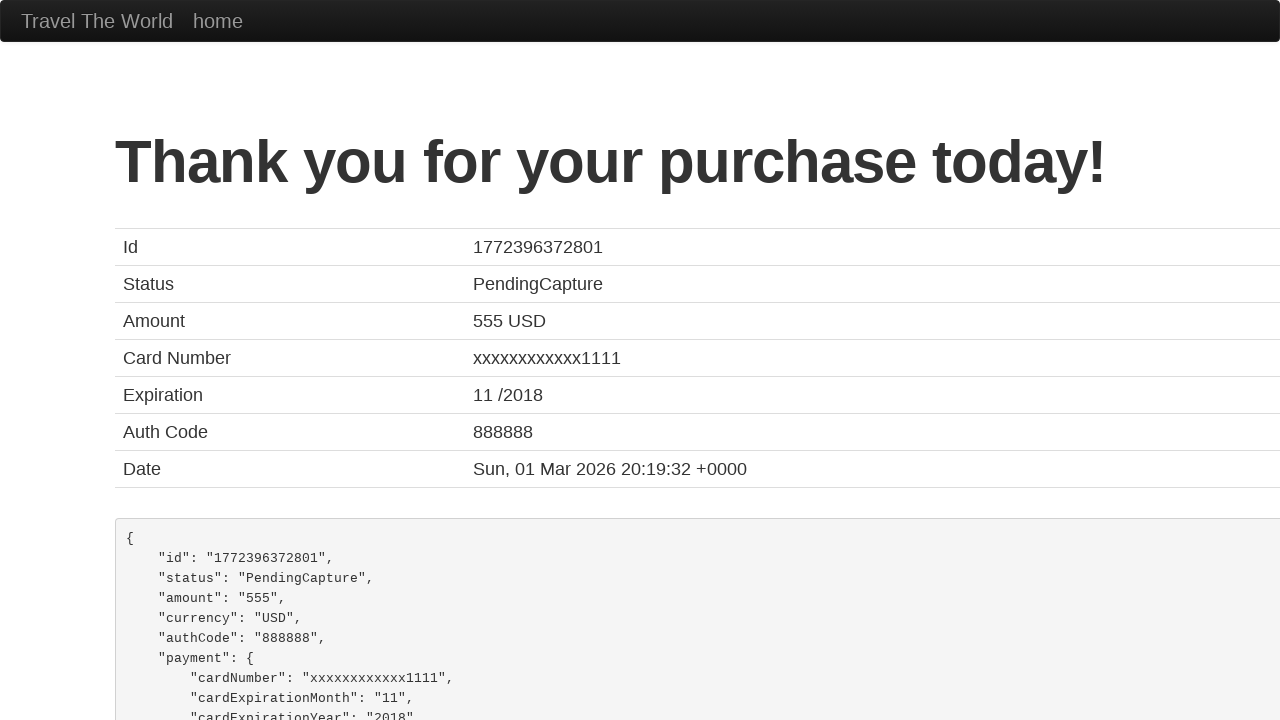

Confirmation page loaded with heading displayed
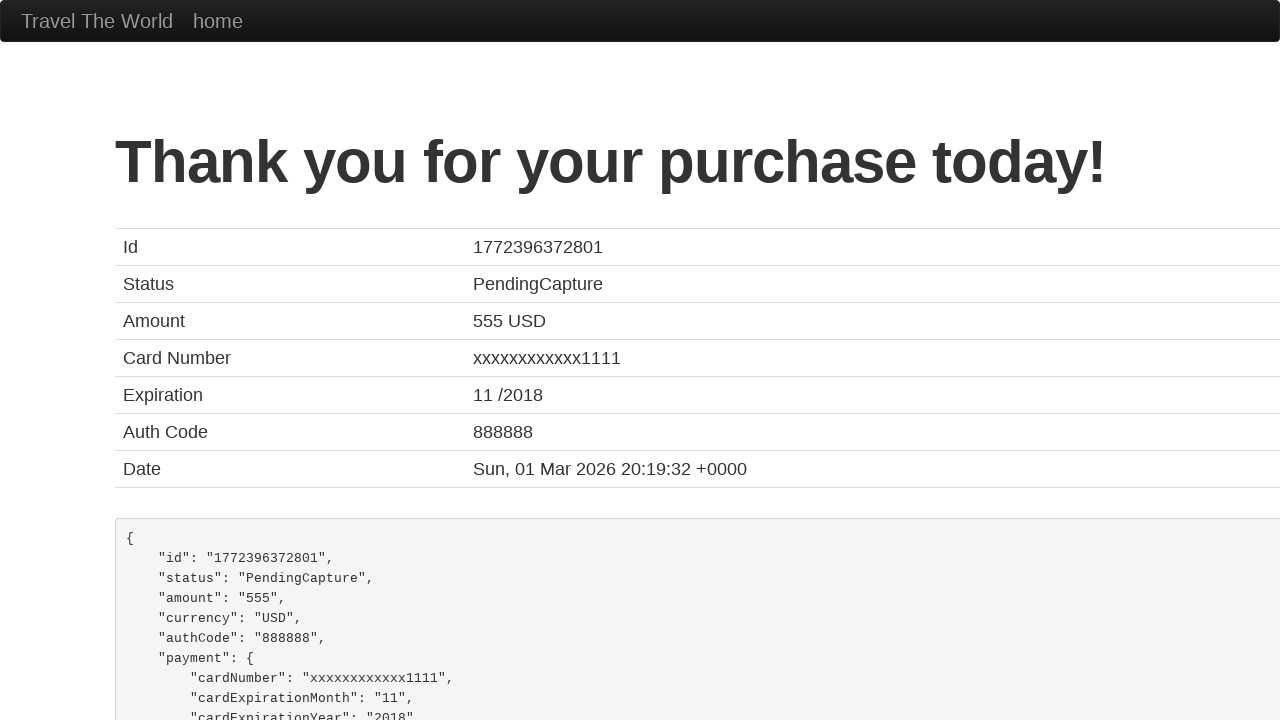

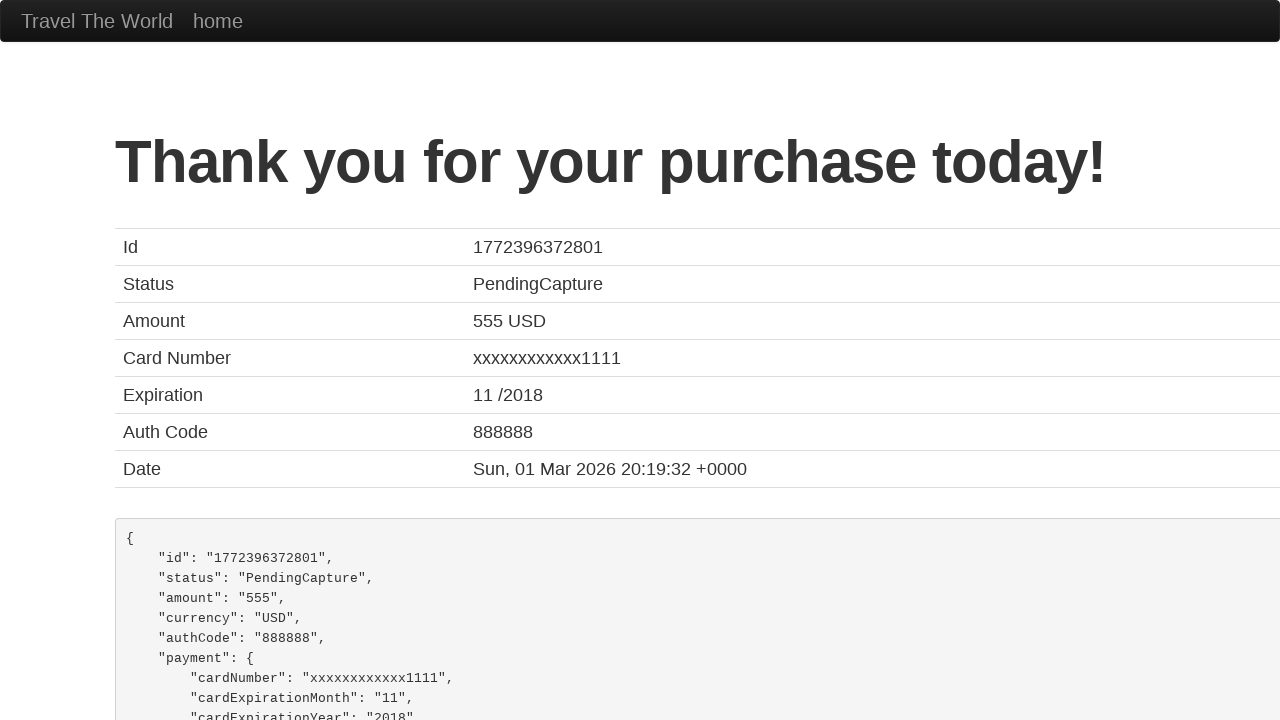